Tests the advanced search functionality on a power sweeping contractor directory by selecting the "Certified" filter option and submitting the search form.

Starting URL: https://www.powersweeping.org/finding-a-sweeping-contractor-advanced-search/

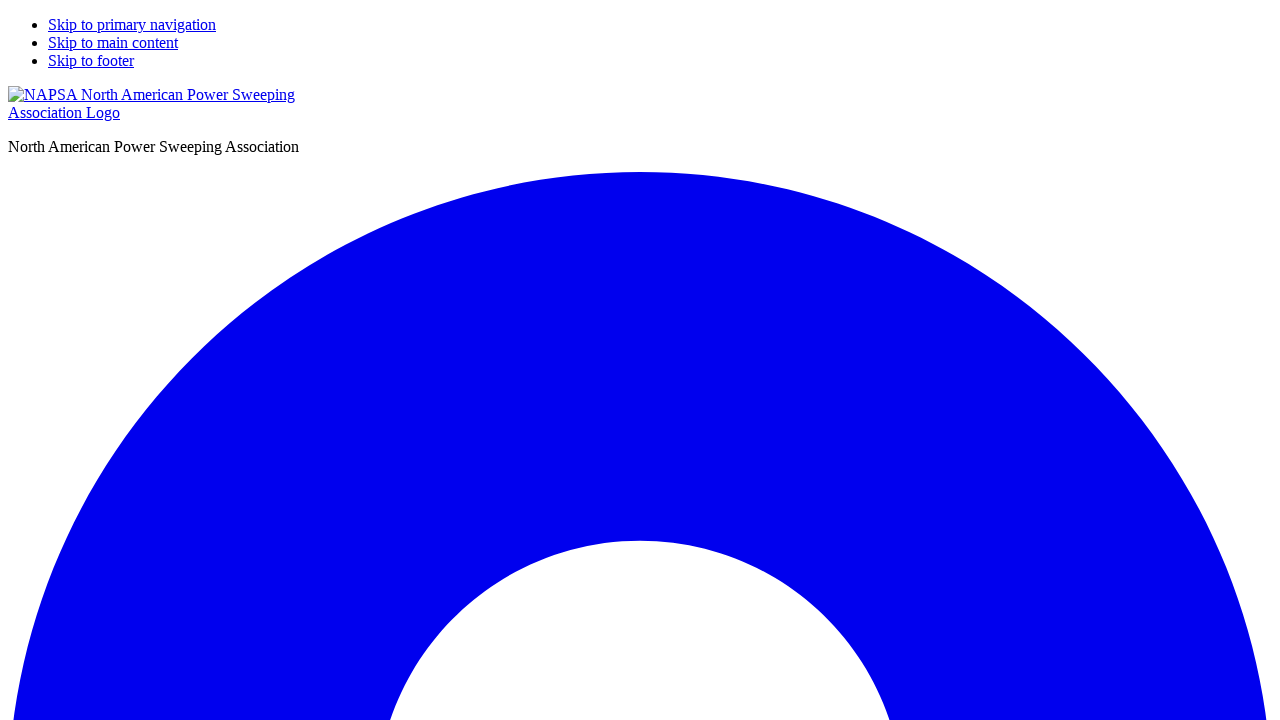

Clicked the 'Certified' checkbox filter at (490, 361) on input[name='frmCertifed']
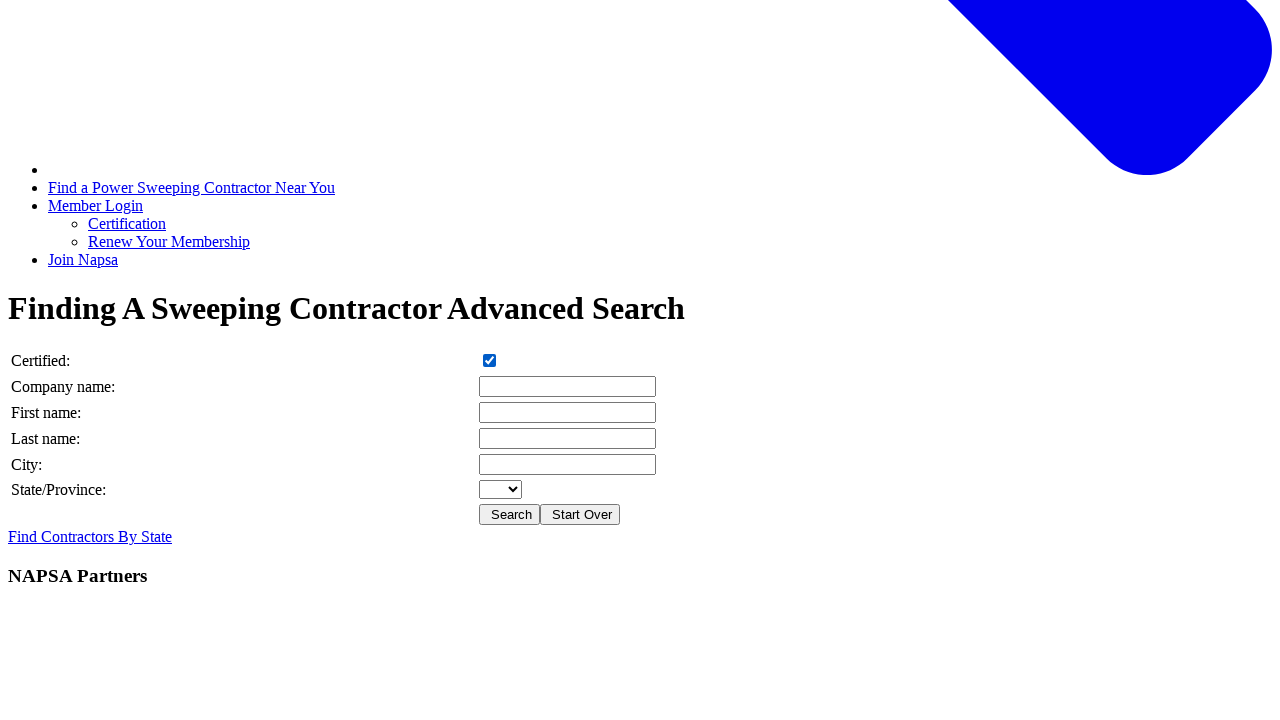

Clicked the submit button to perform the search at (510, 515) on .submit
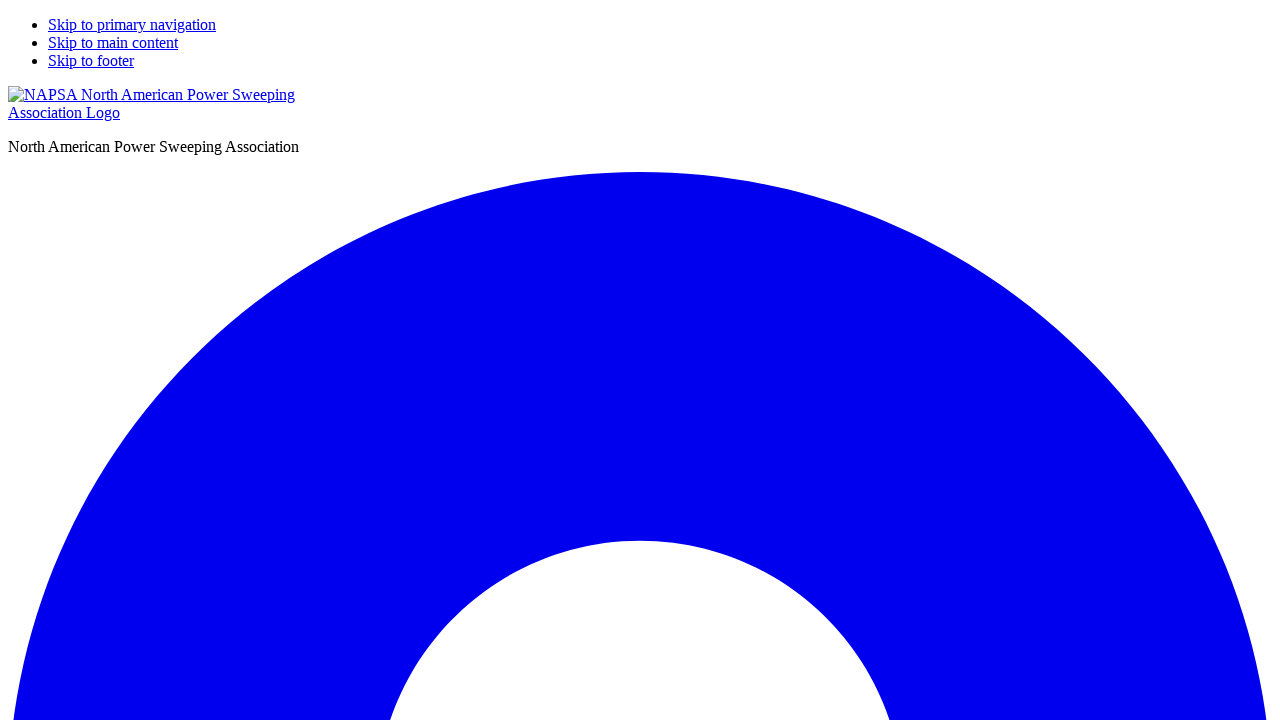

Search results loaded and network idle
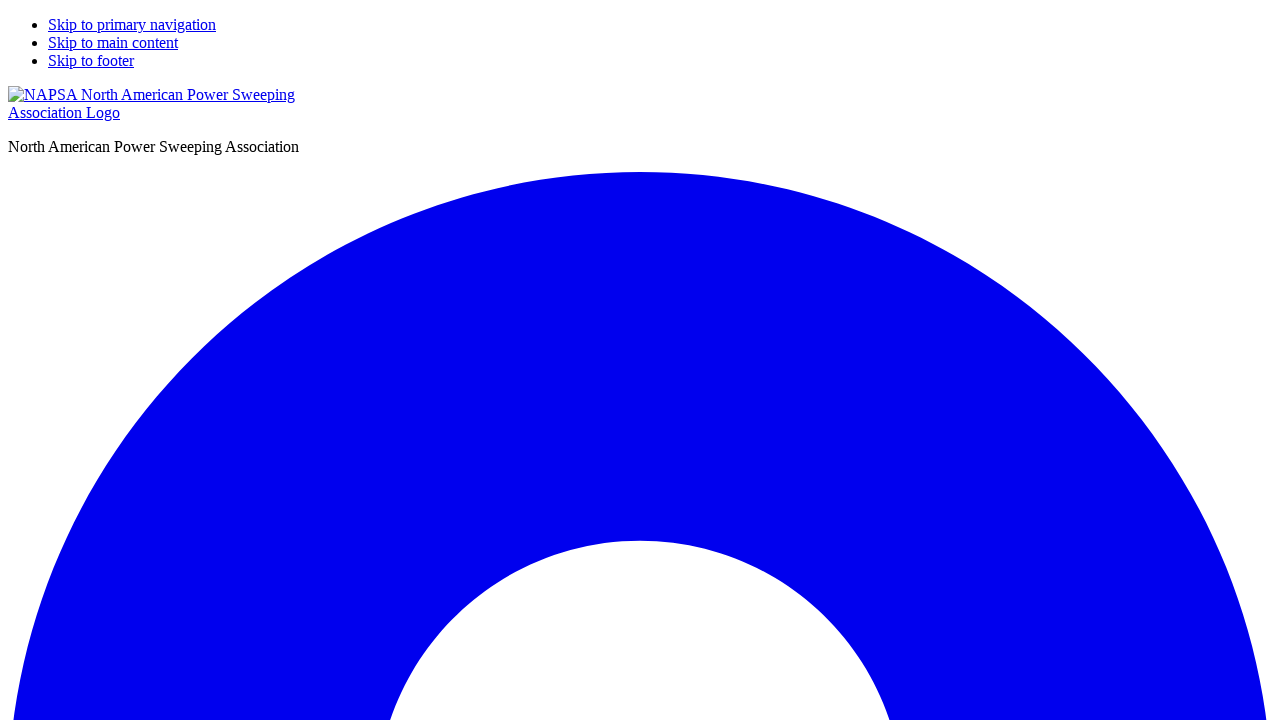

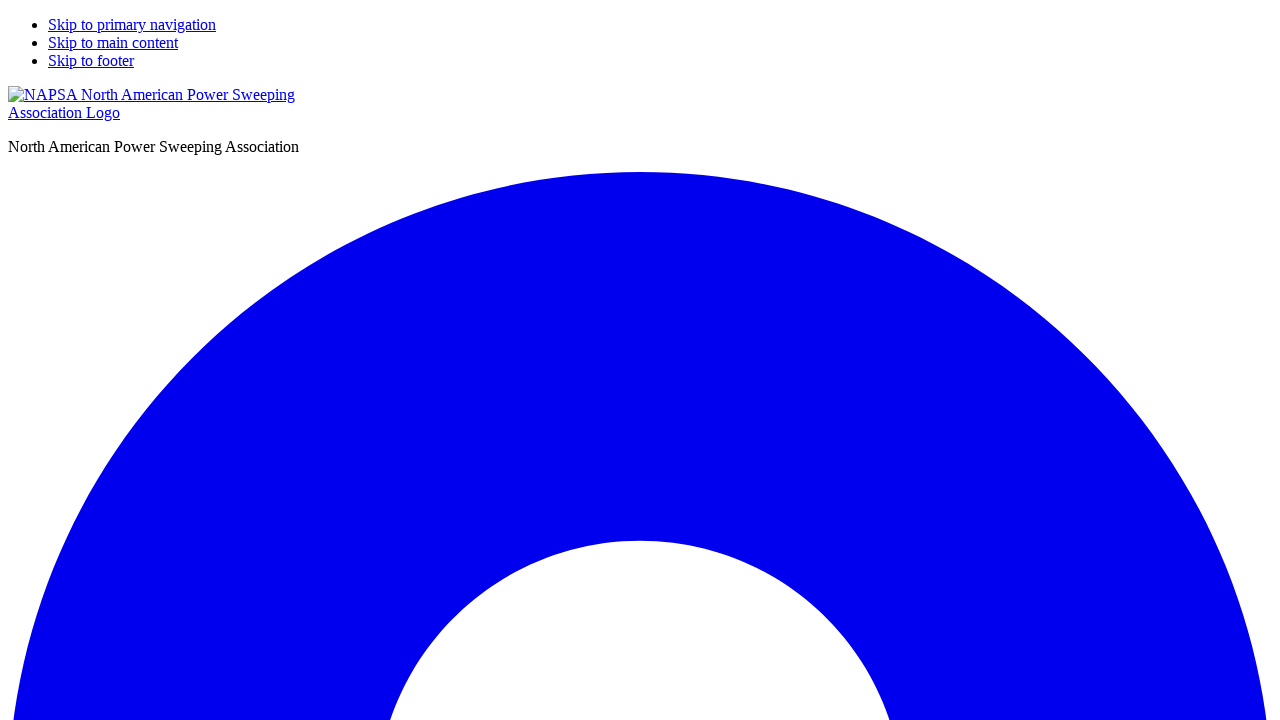